Tests radio button selection on an HTML forms page by finding a group of radio buttons and clicking the one with value "cheese"

Starting URL: http://echoecho.com/htmlforms10.htm

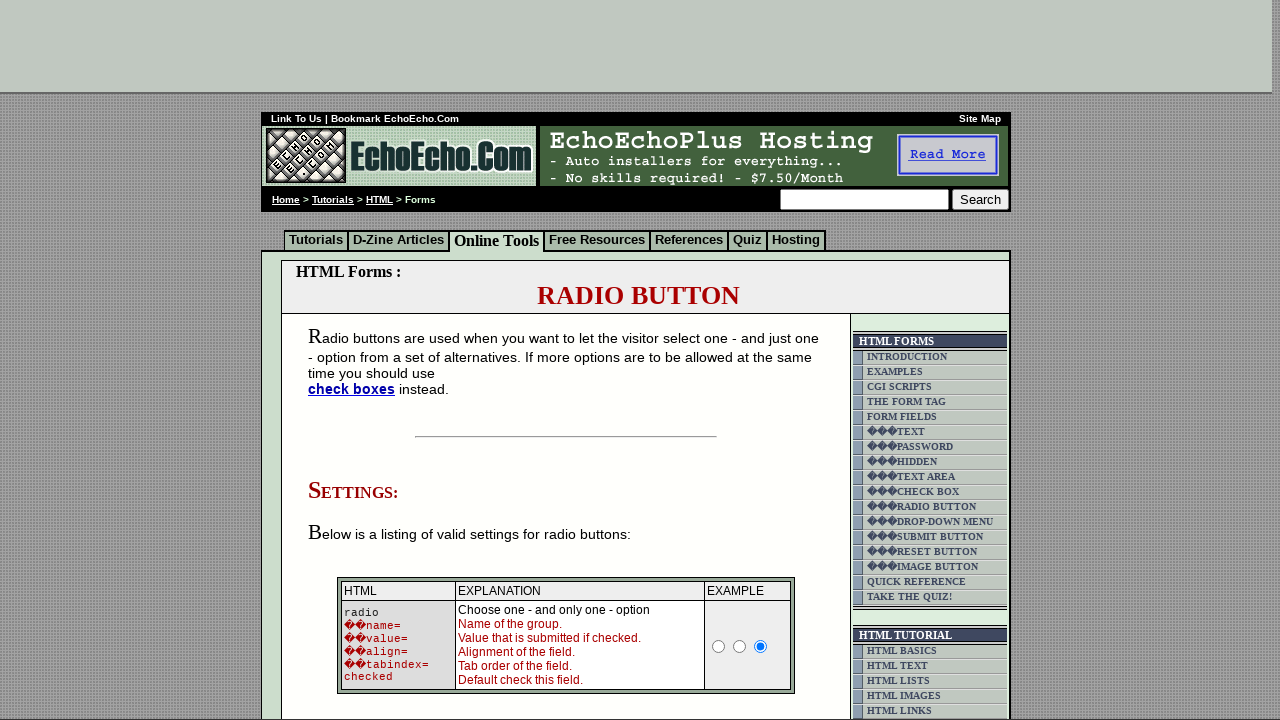

Waited for radio buttons group1 to be present
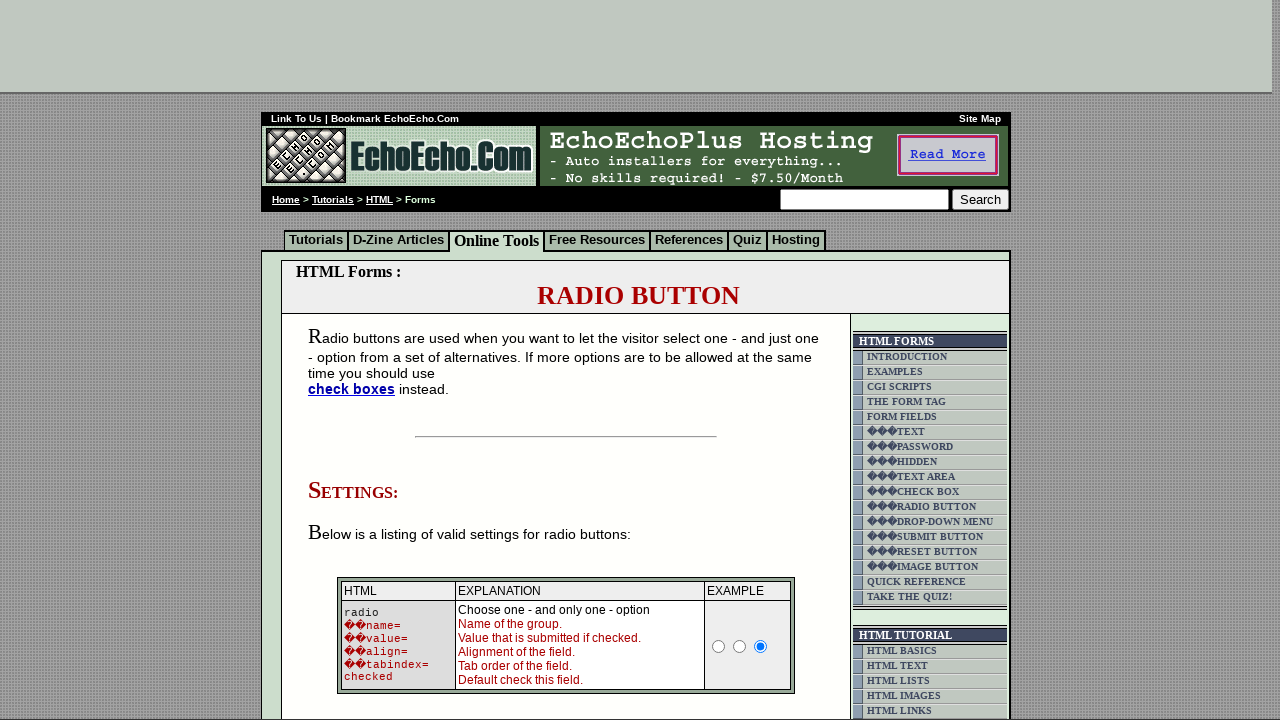

Located all radio buttons in group1
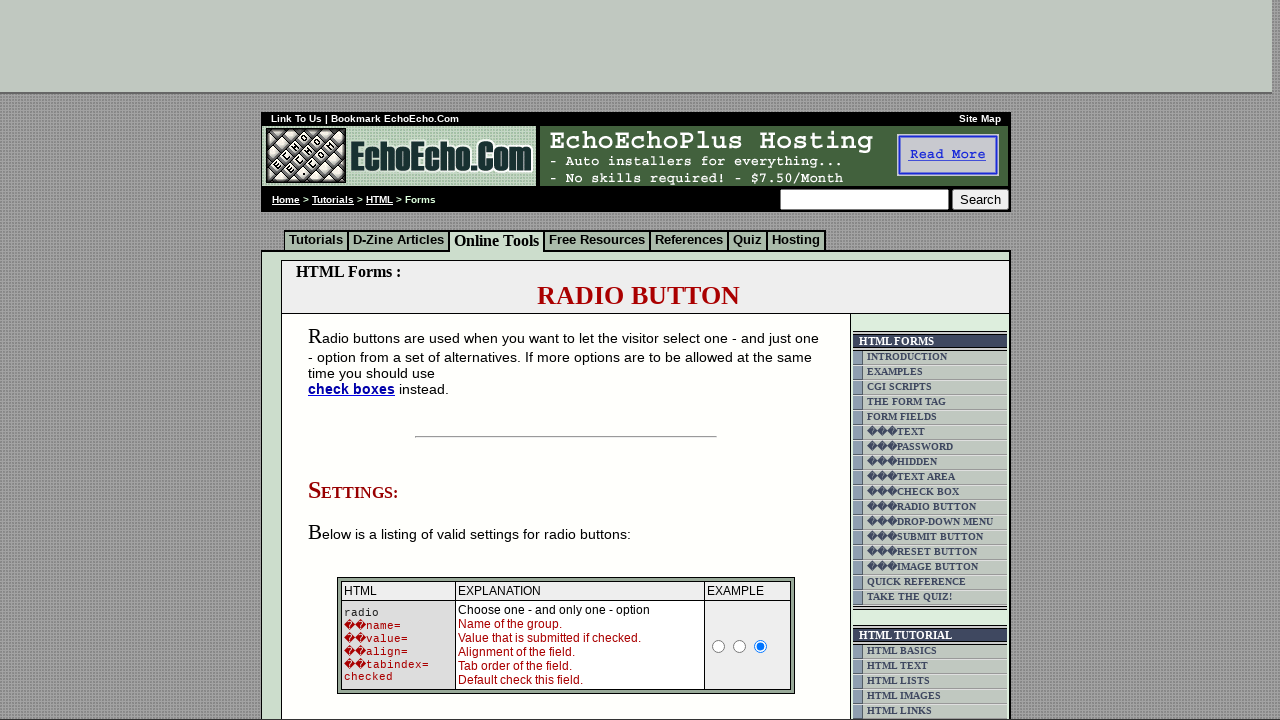

Found 3 radio buttons in group1
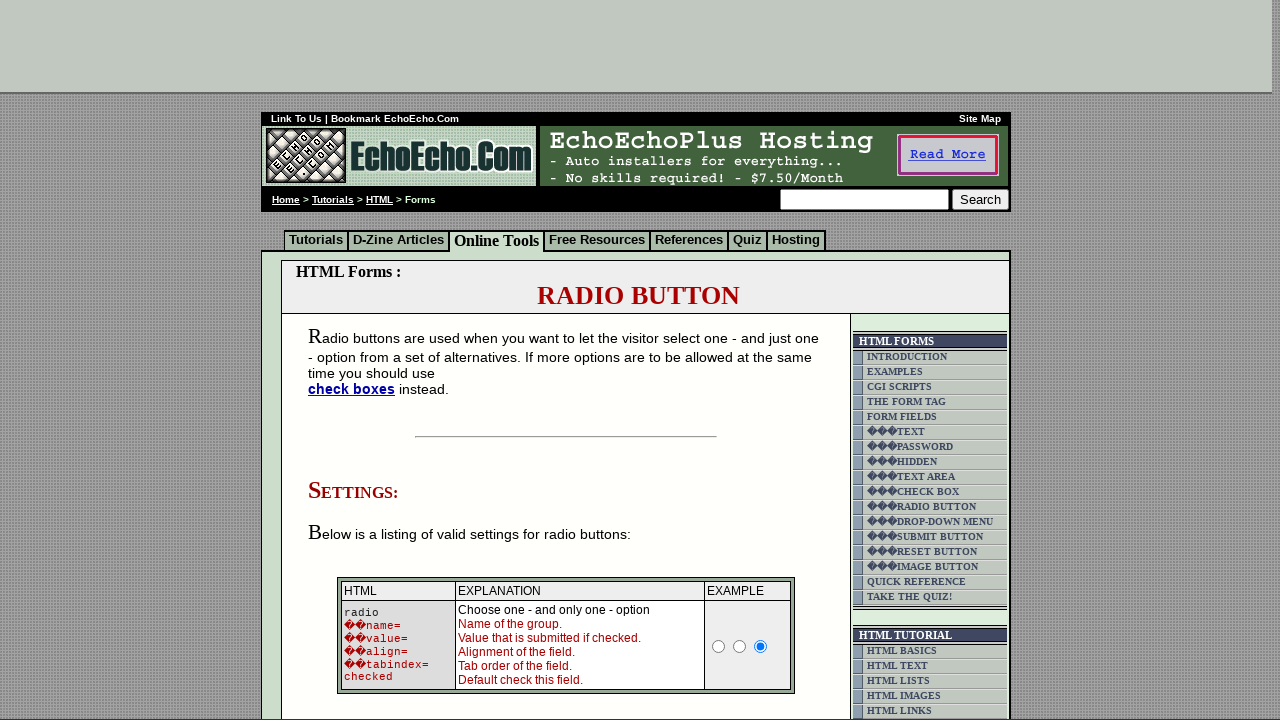

Retrieved value 'Milk' from radio button at index 0
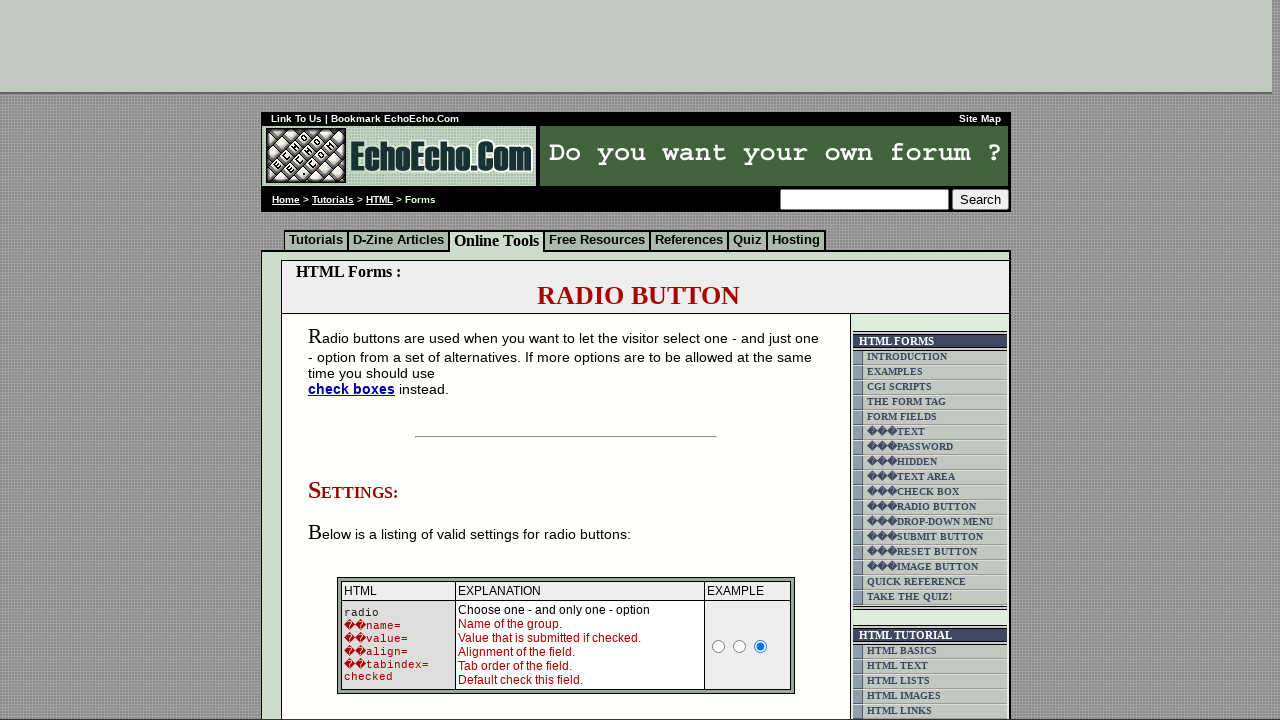

Retrieved value 'Butter' from radio button at index 1
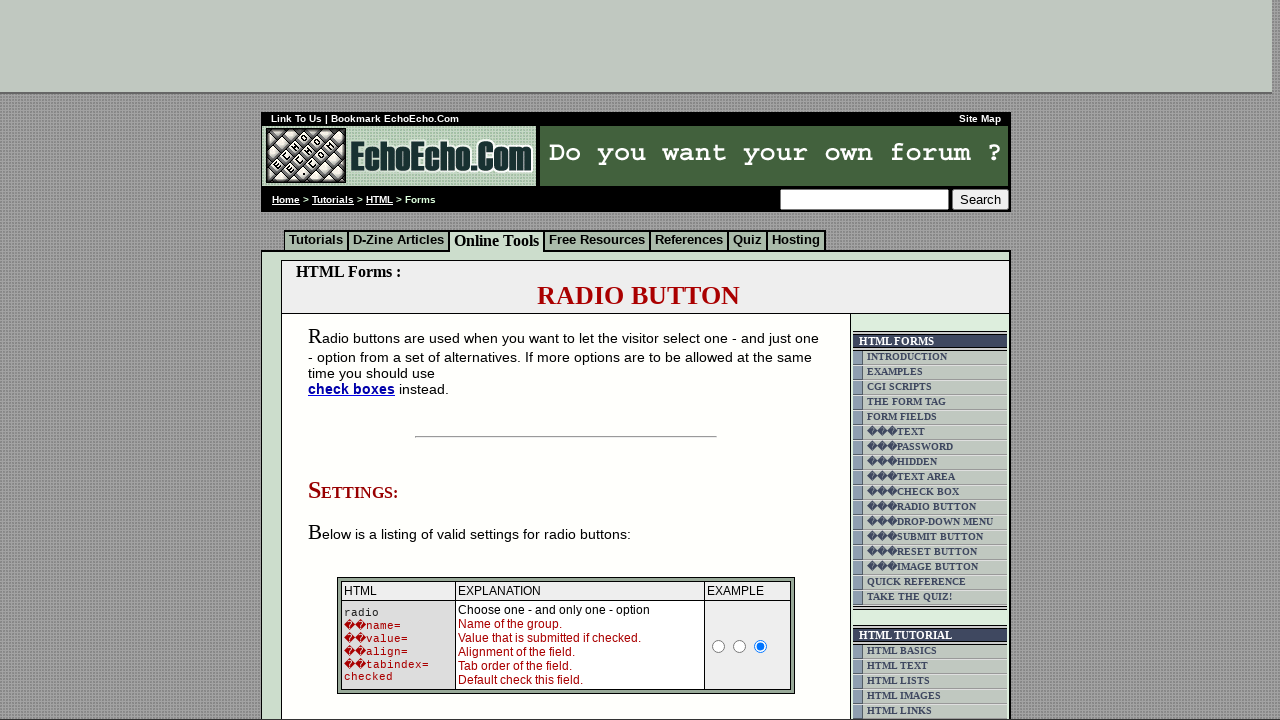

Retrieved value 'Cheese' from radio button at index 2
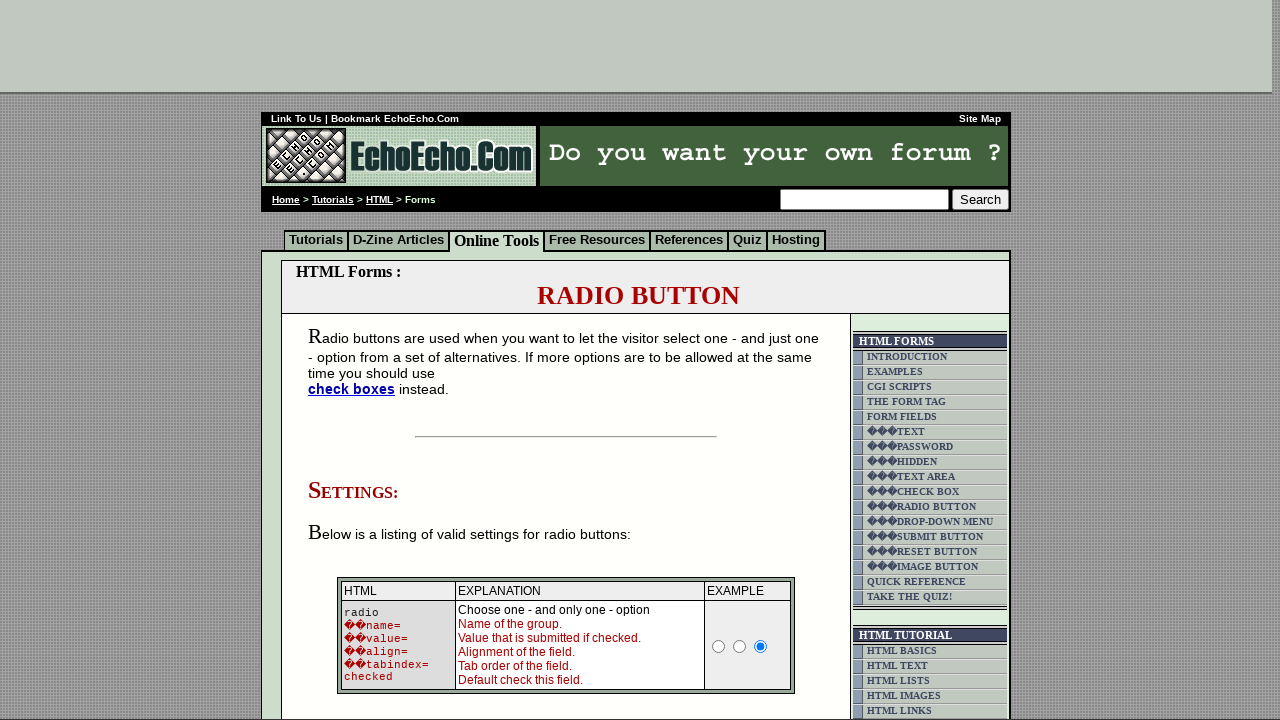

Clicked radio button with value 'cheese' at (356, 360) on input[name='group1'] >> nth=2
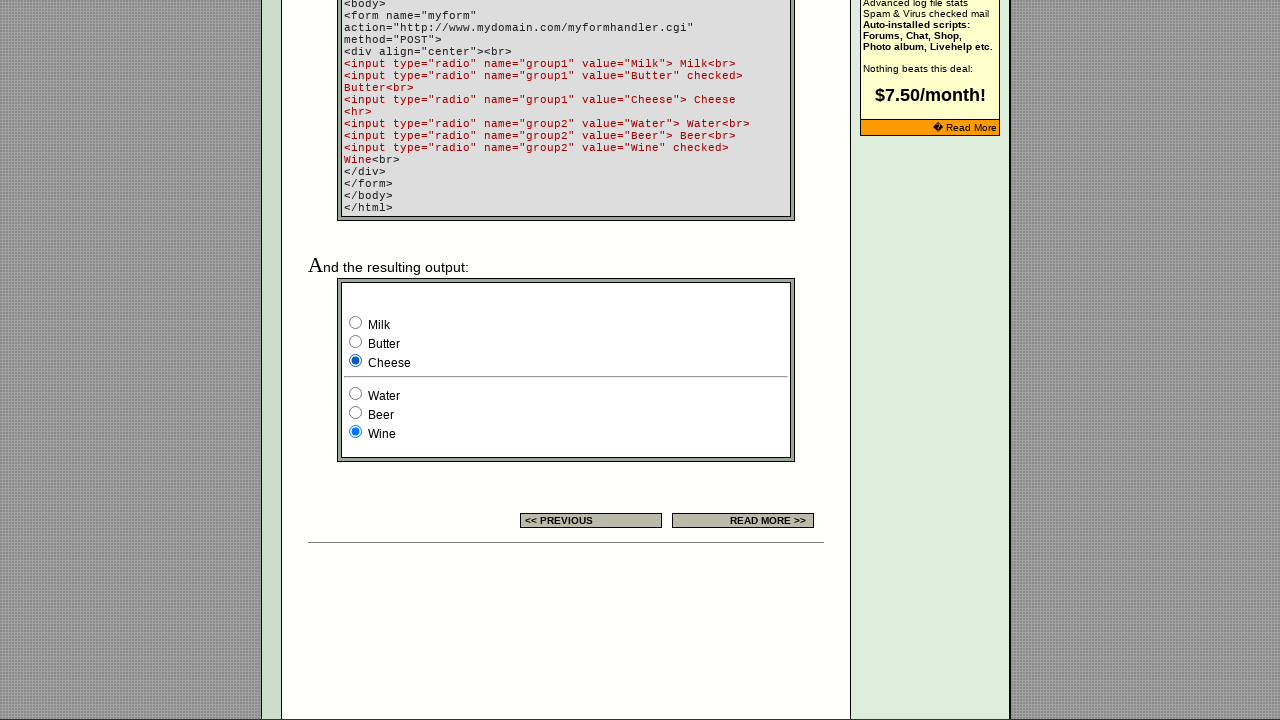

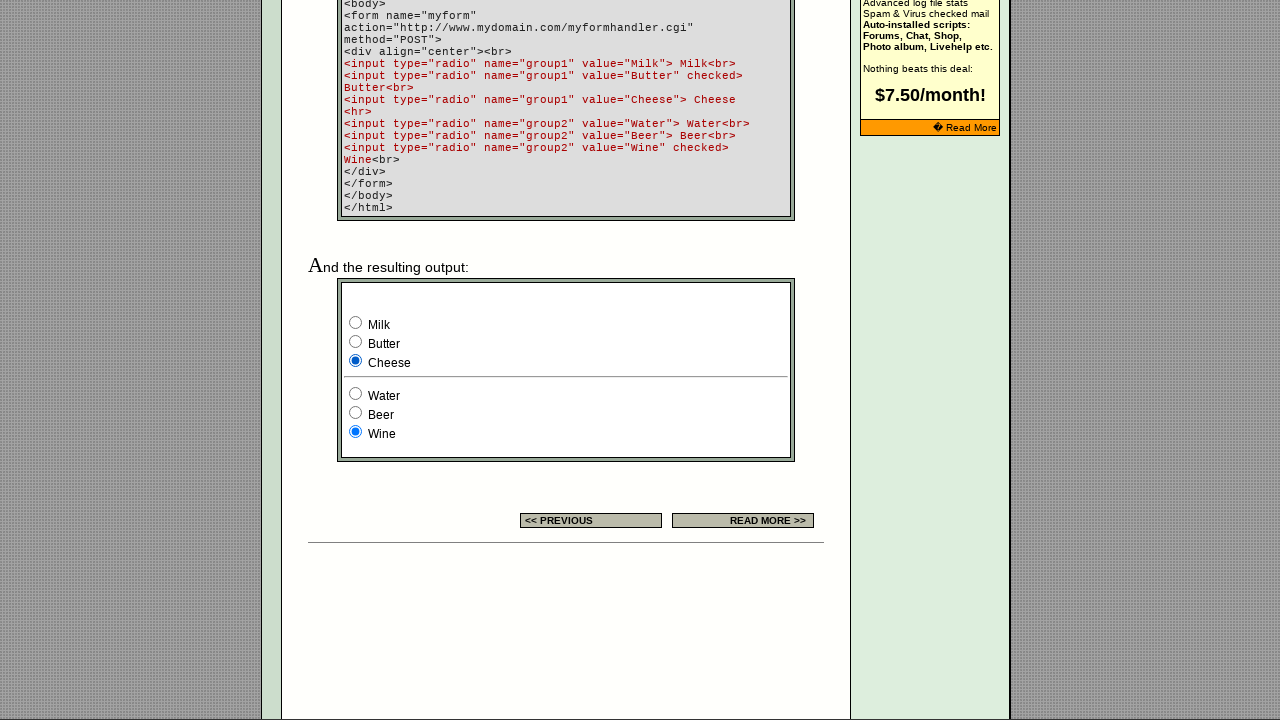